Tests that todo data persists after page reload

Starting URL: https://demo.playwright.dev/todomvc

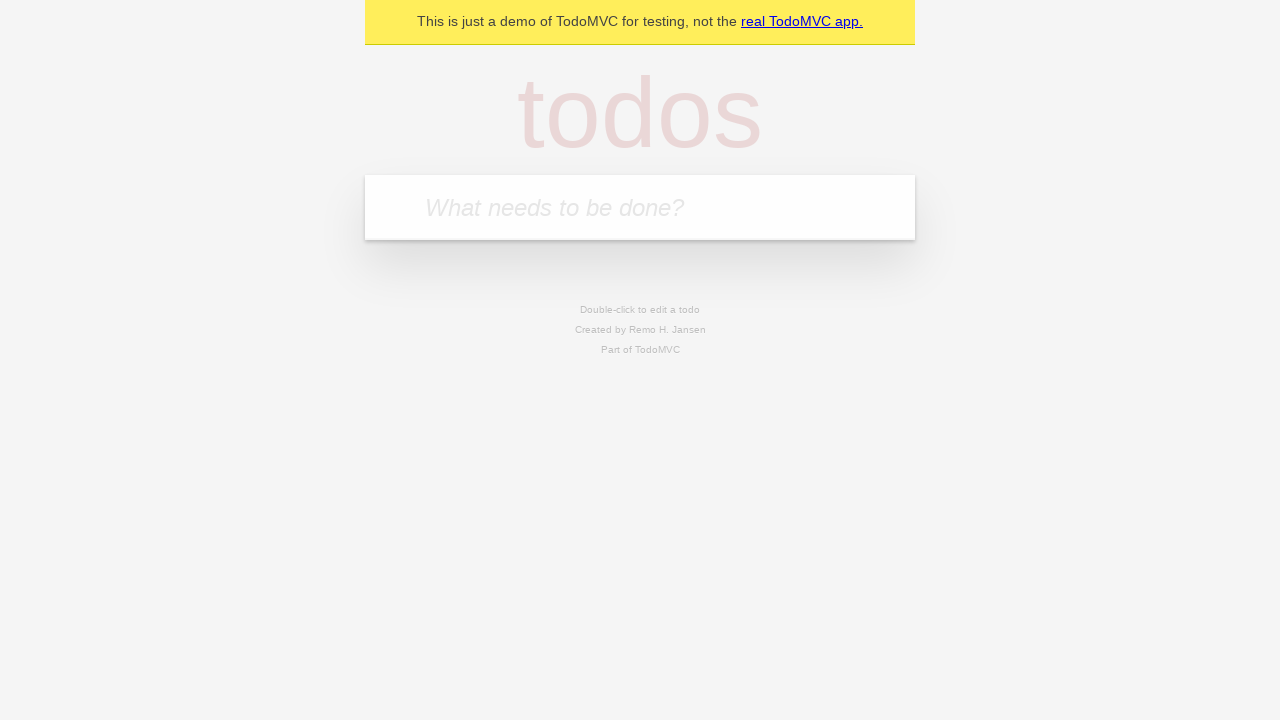

Located the todo input field
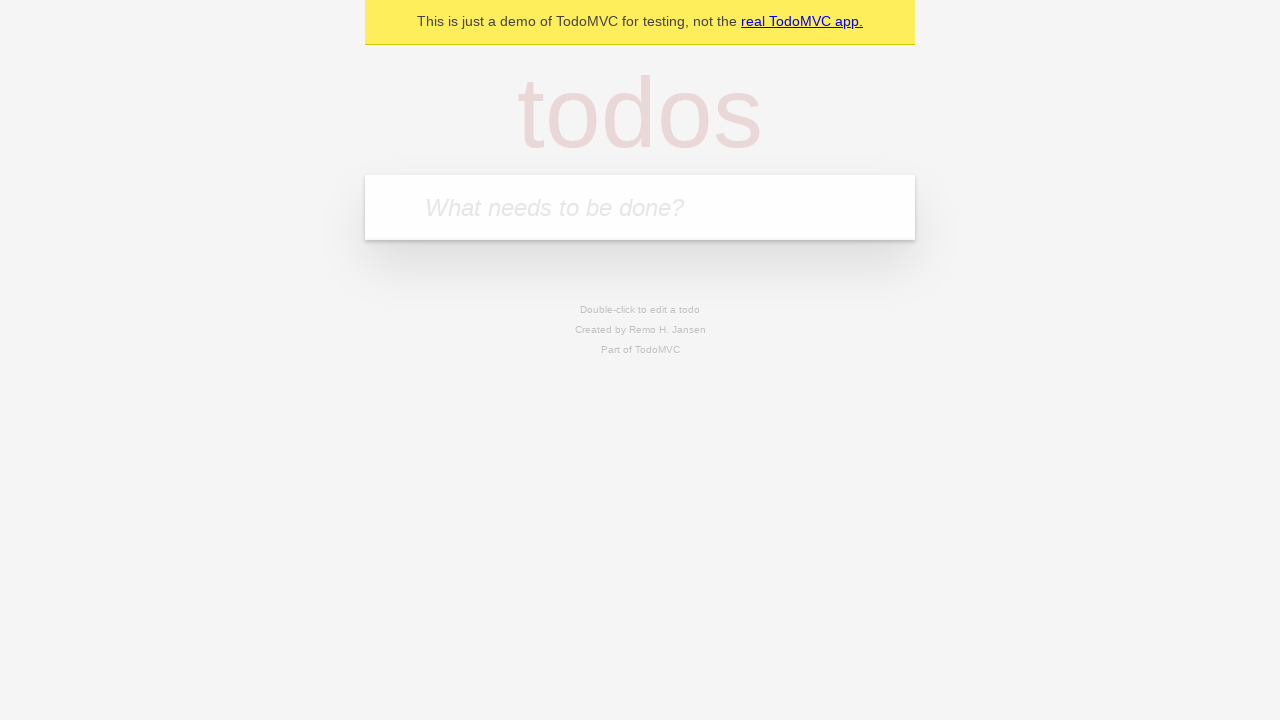

Filled todo input with 'buy some cheese' on internal:attr=[placeholder="What needs to be done?"i]
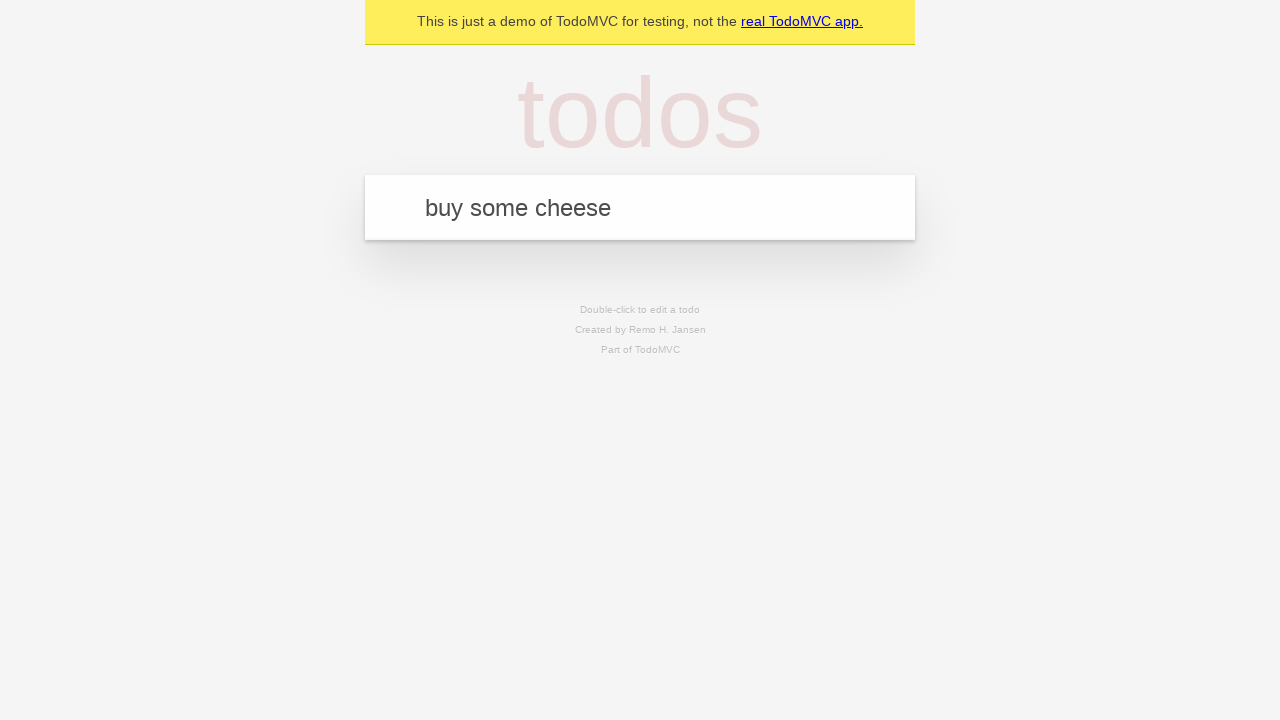

Pressed Enter to create todo 'buy some cheese' on internal:attr=[placeholder="What needs to be done?"i]
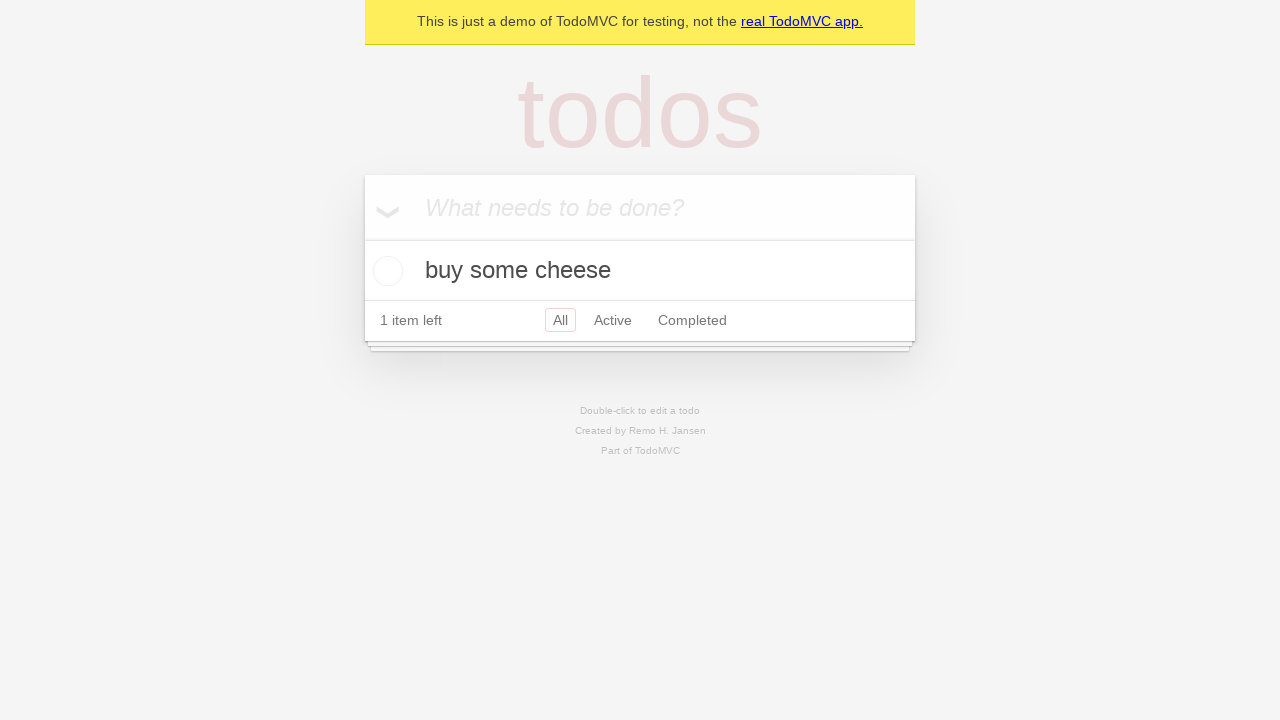

Filled todo input with 'feed the cat' on internal:attr=[placeholder="What needs to be done?"i]
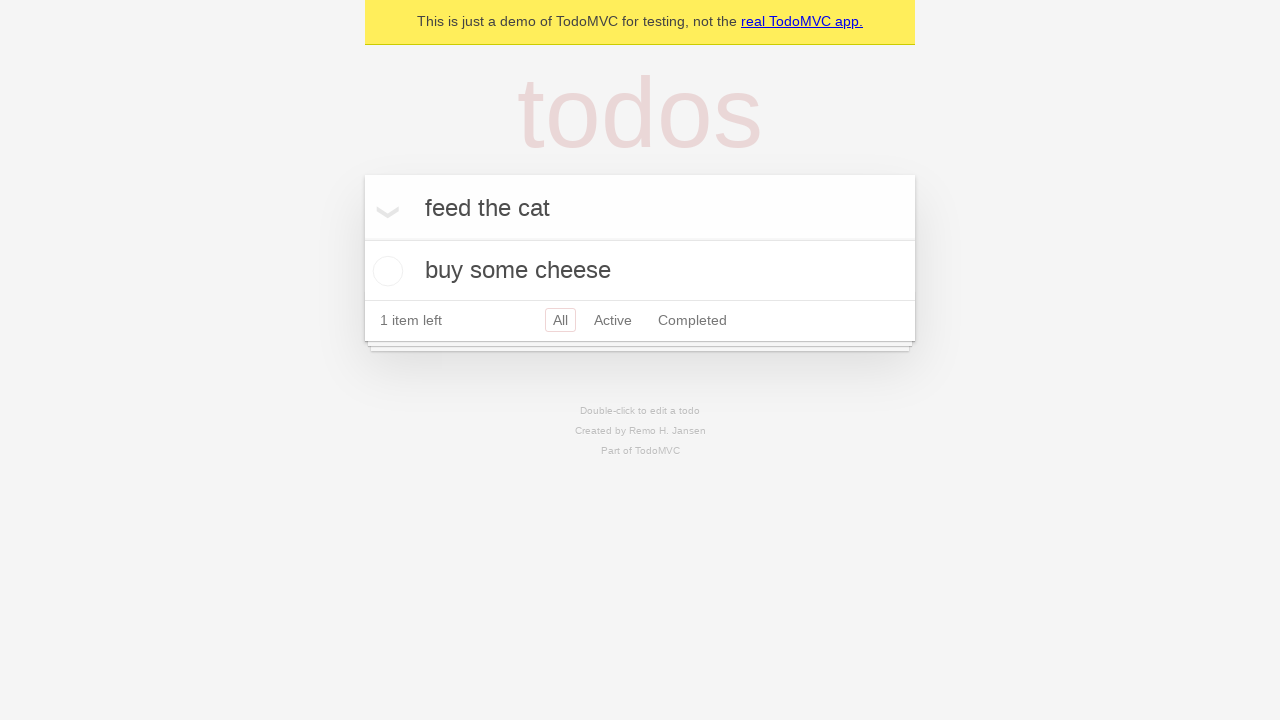

Pressed Enter to create todo 'feed the cat' on internal:attr=[placeholder="What needs to be done?"i]
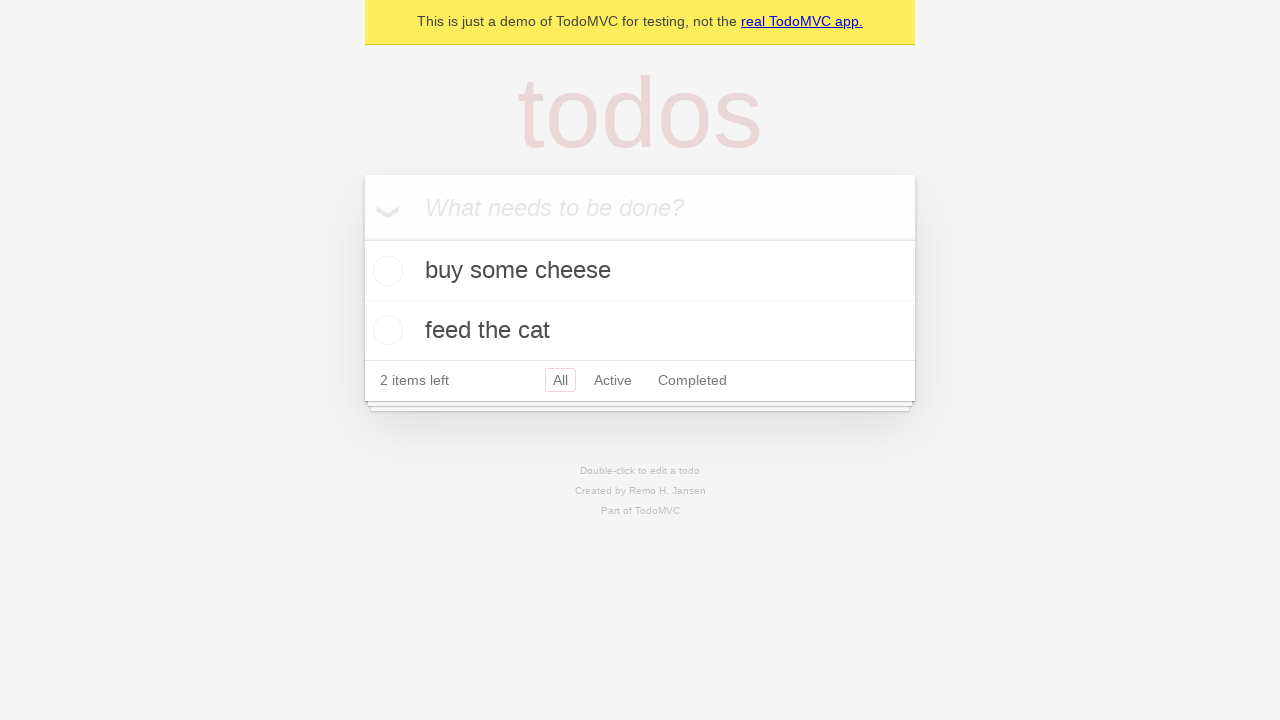

Waited for both todos to appear
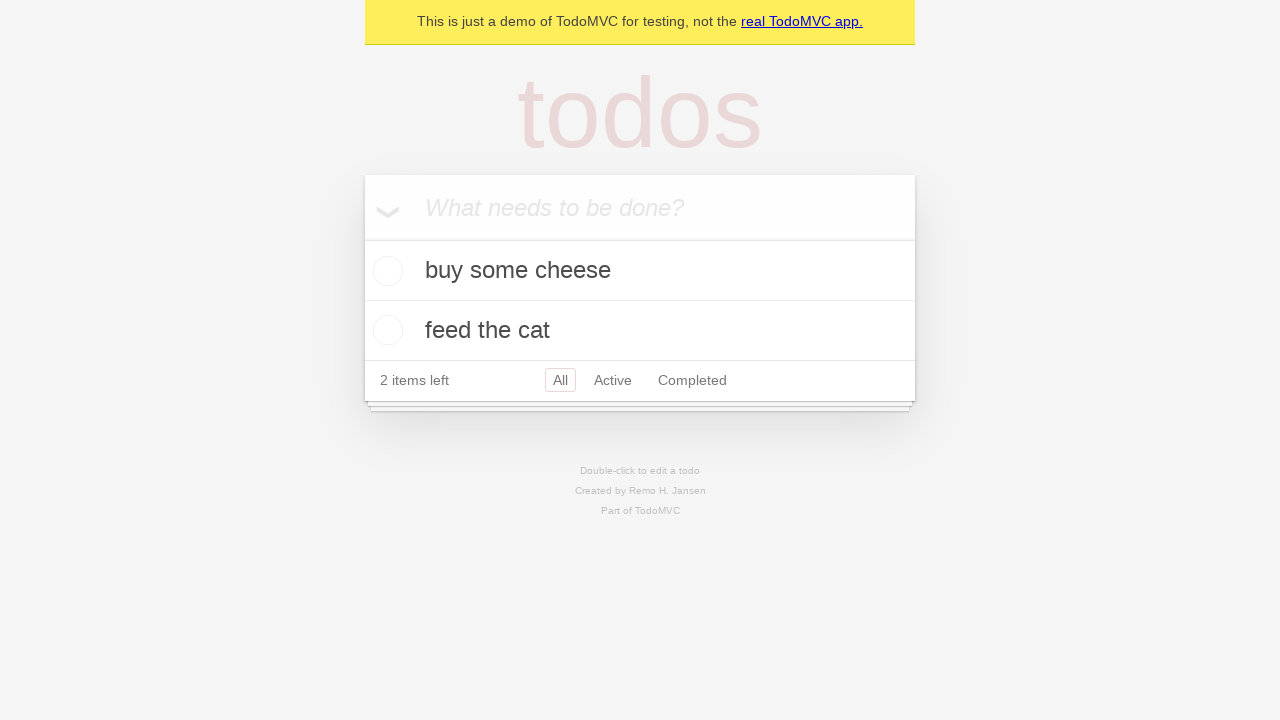

Checked the first todo item at (385, 271) on internal:testid=[data-testid="todo-item"s] >> nth=0 >> internal:role=checkbox
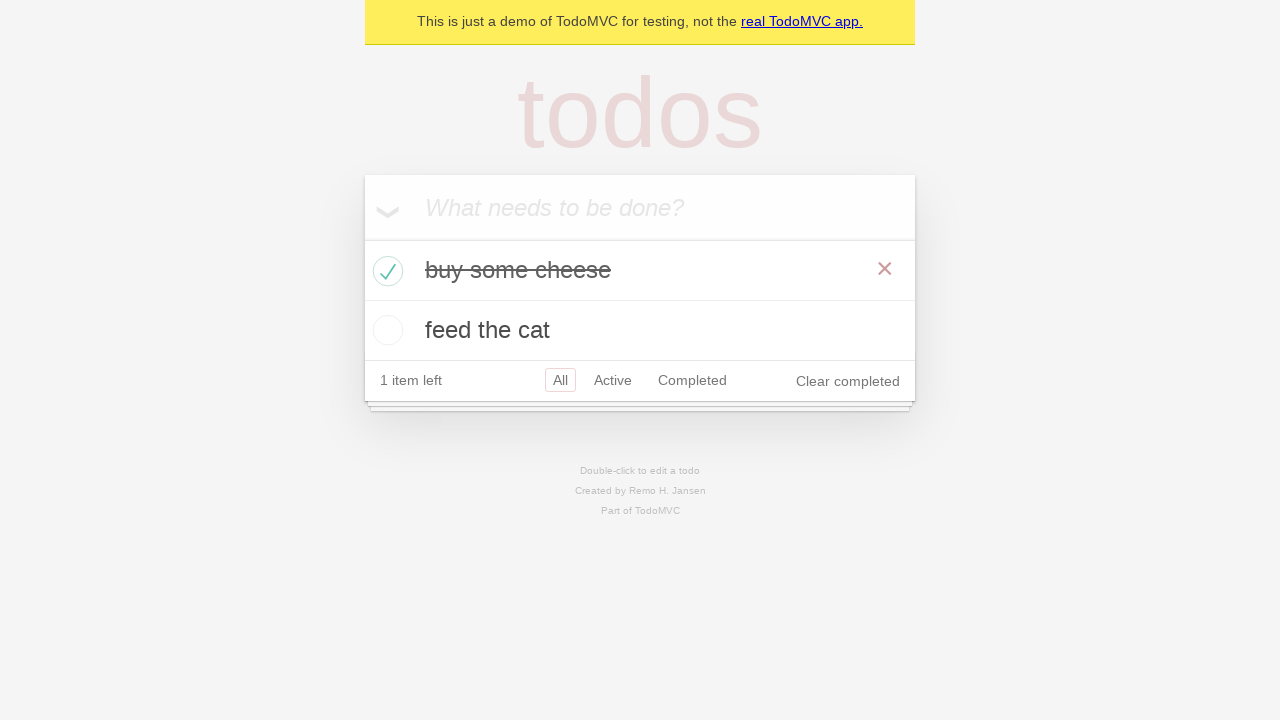

Reloaded the page to test data persistence
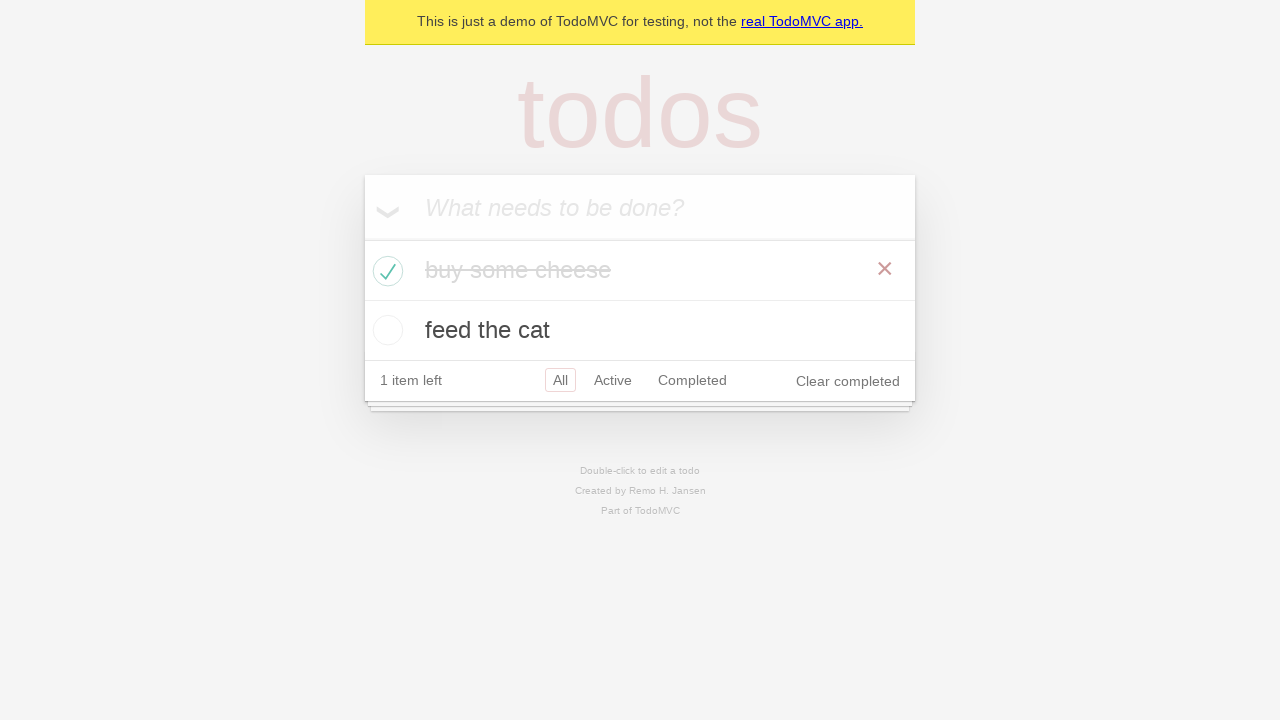

Waited for todos to reappear after page reload
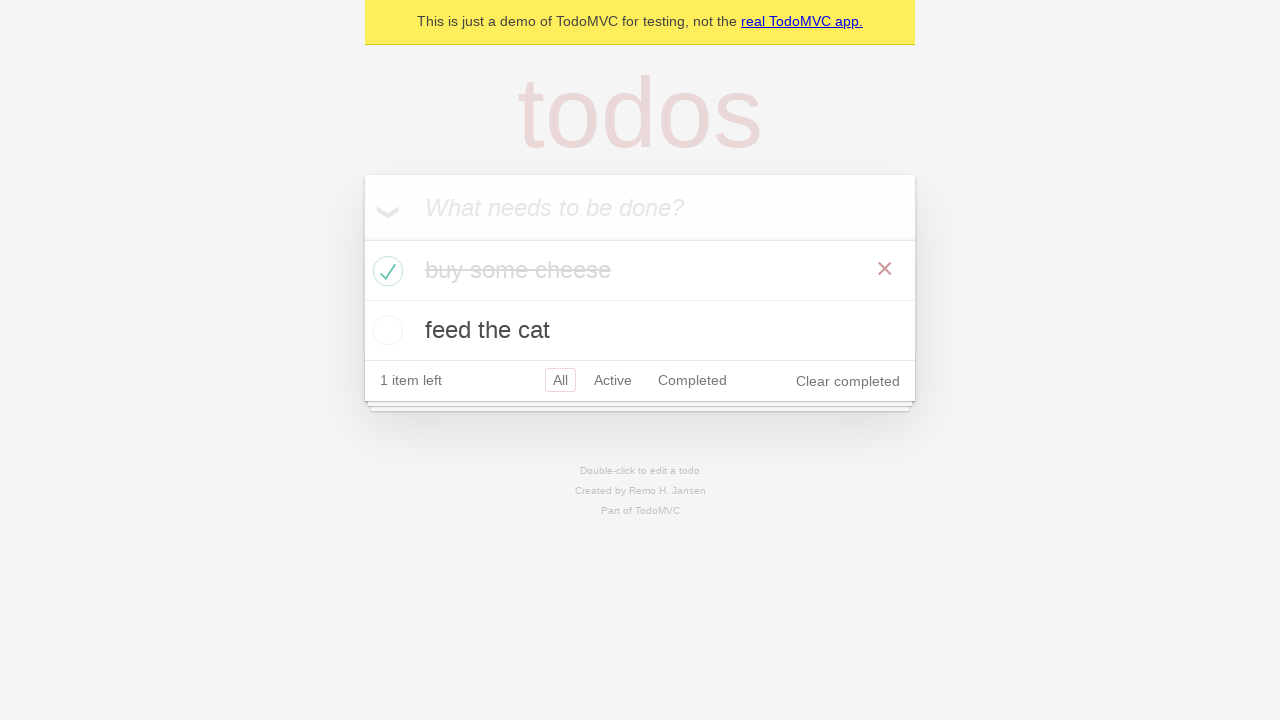

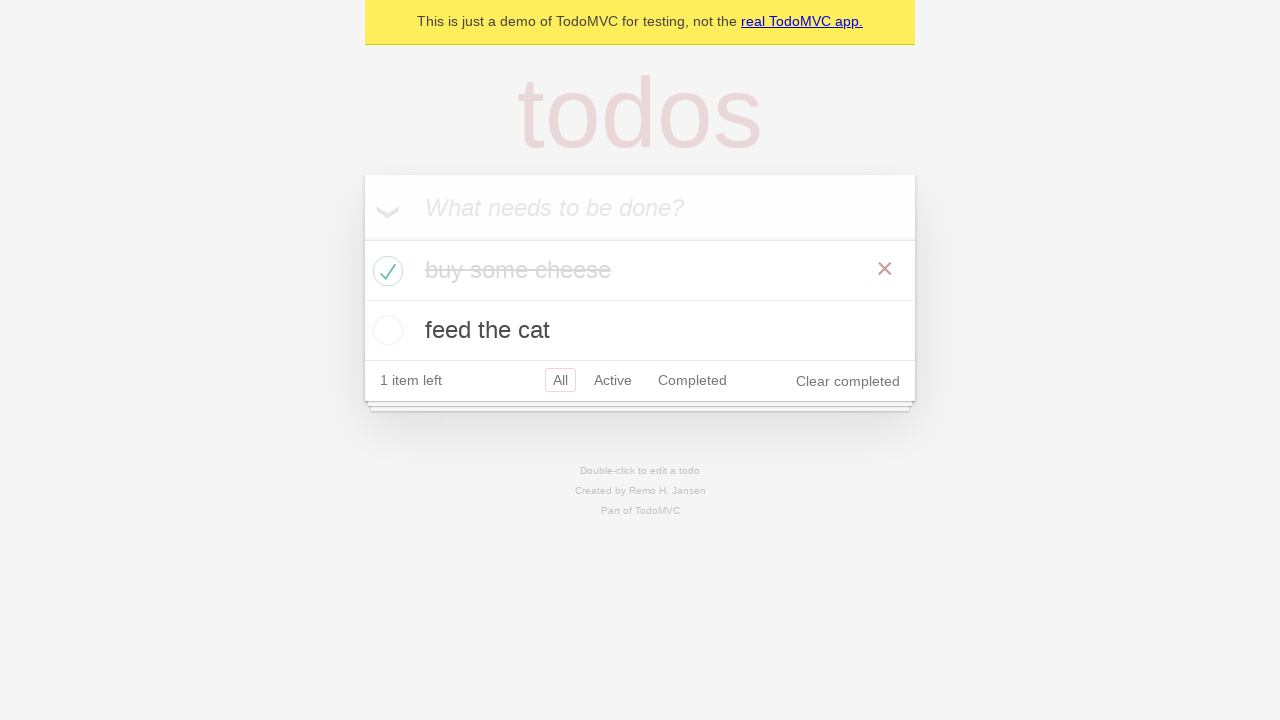